Tests iframe handling by switching into a frame, reading content, and switching back to main content.

Starting URL: https://demoqa.com/frames

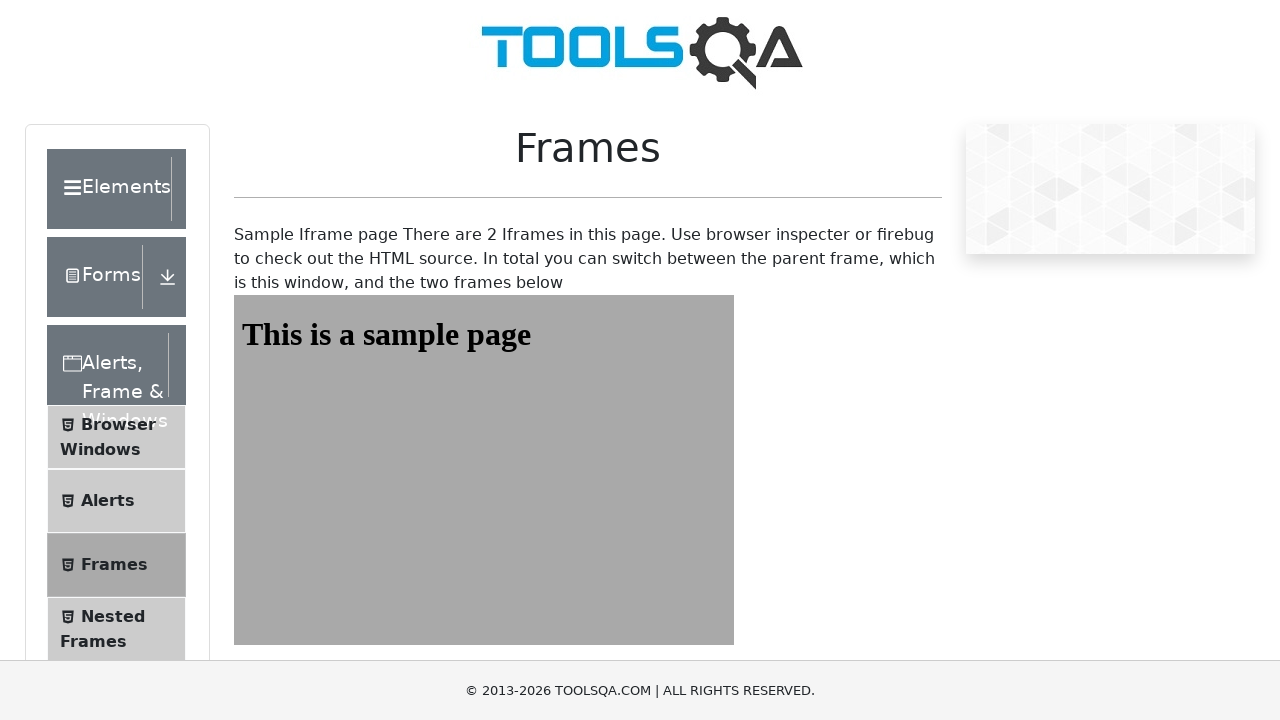

Navigated to frames test page
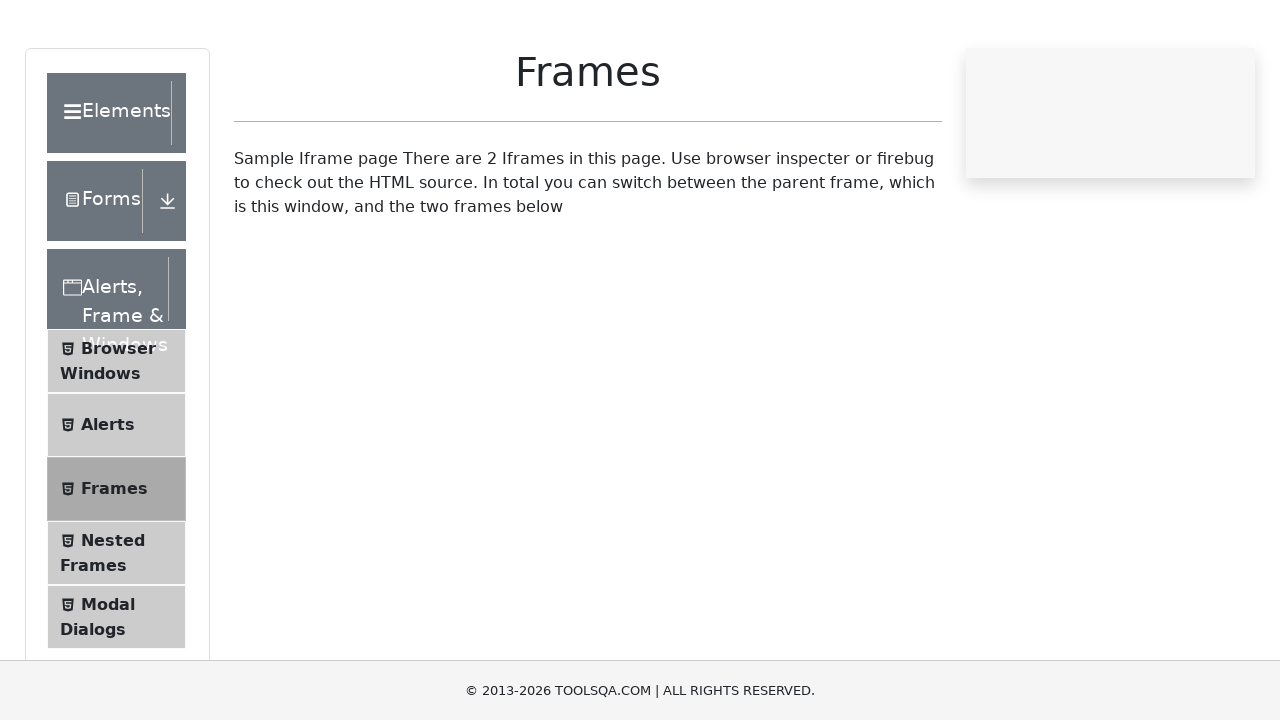

Located iframe with id 'frame1'
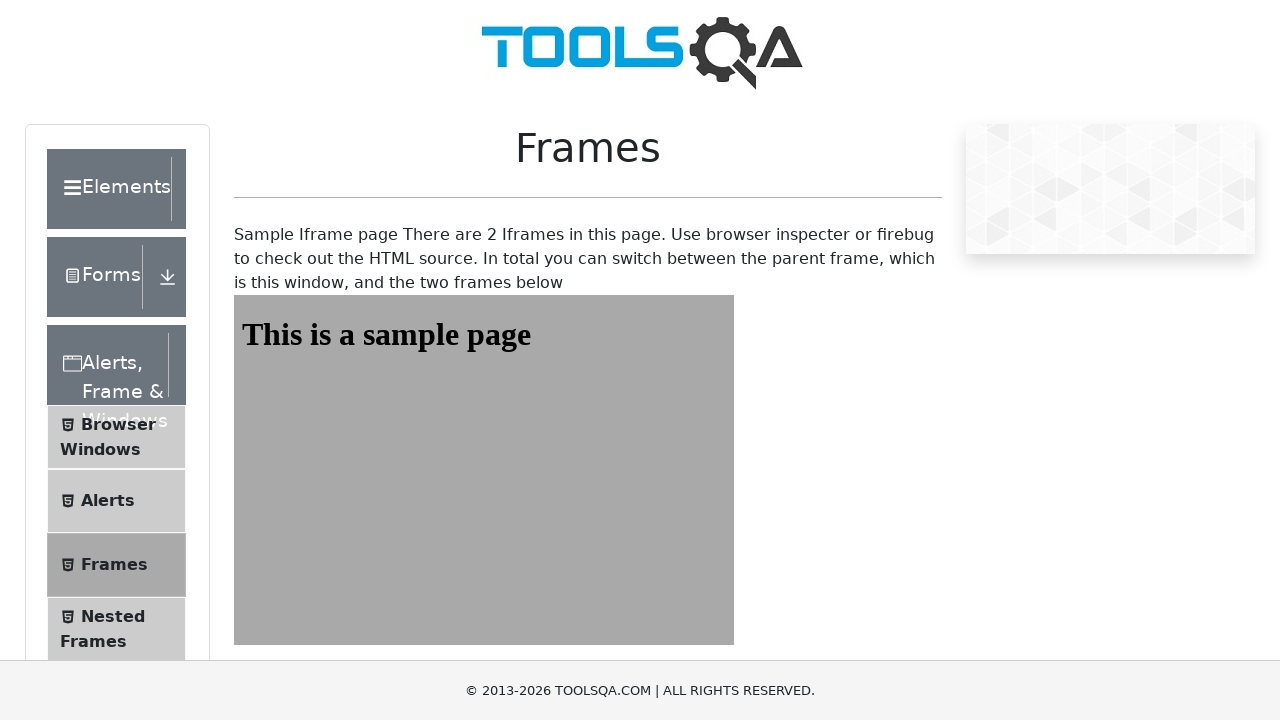

Located heading element inside iframe
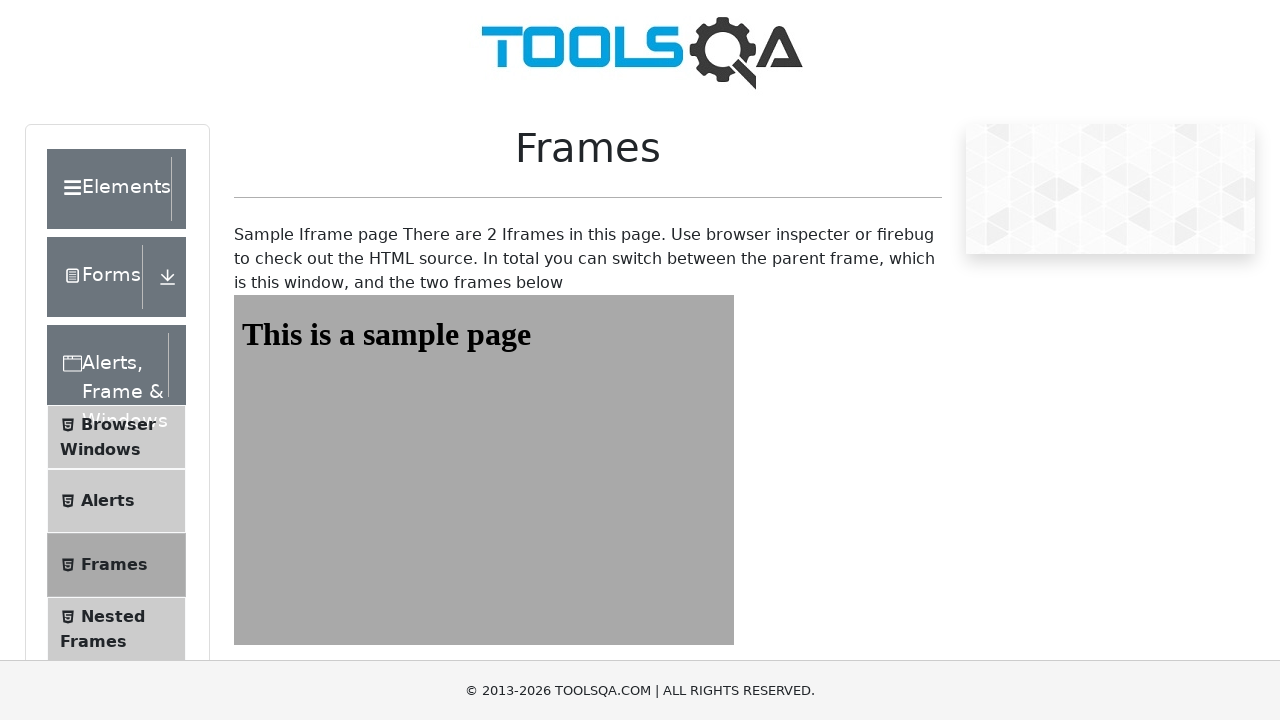

Verified iframe heading text is 'This is a sample page'
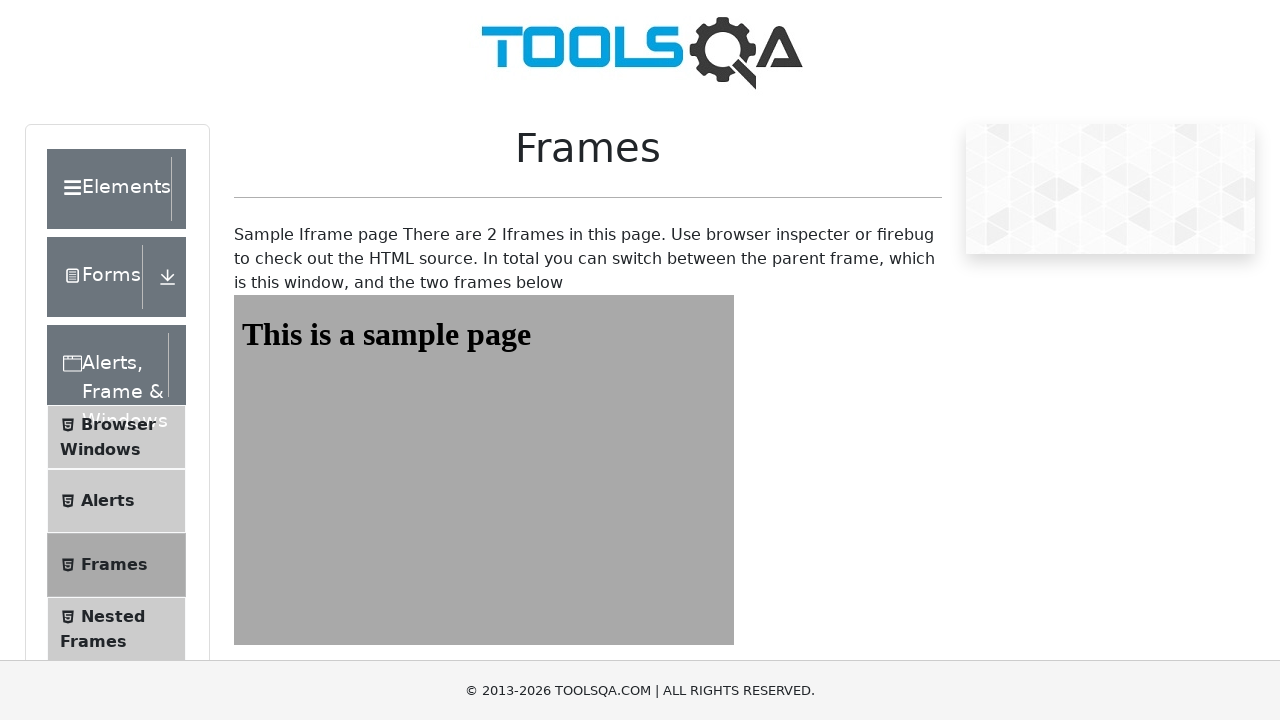

Located framesWrapper element in main page
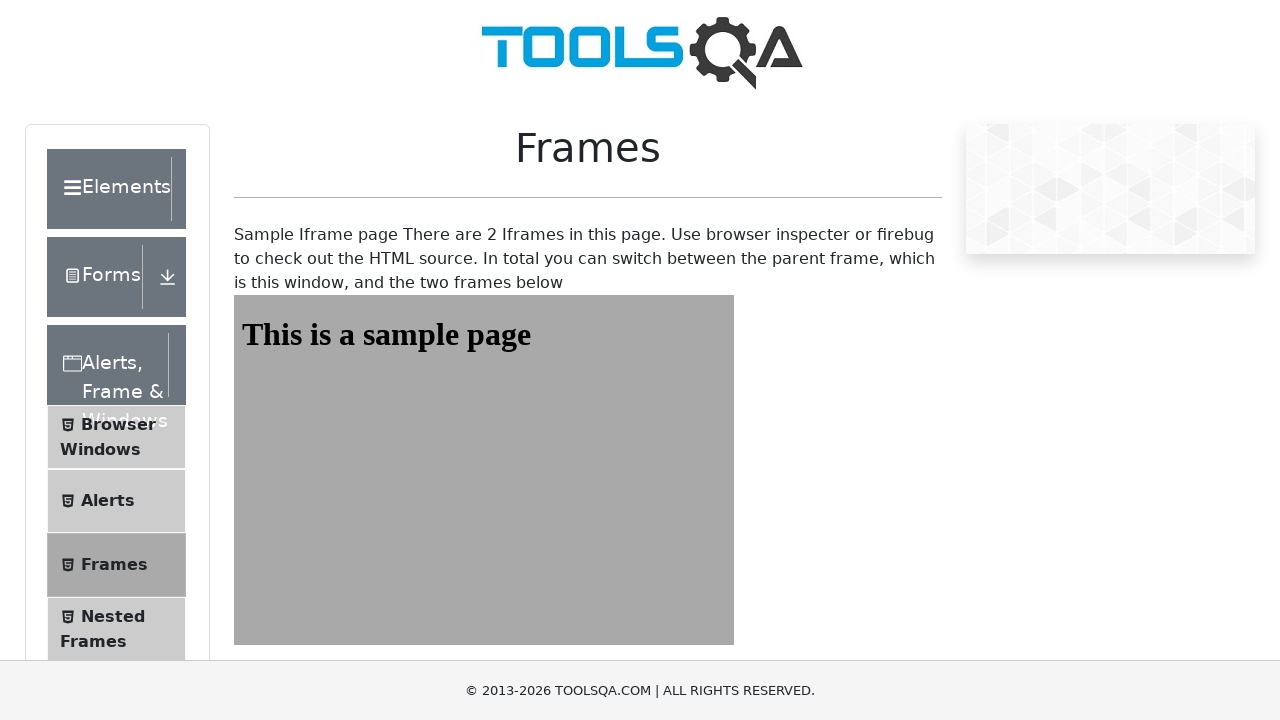

Verified main page contains 'Sample Iframe page' text
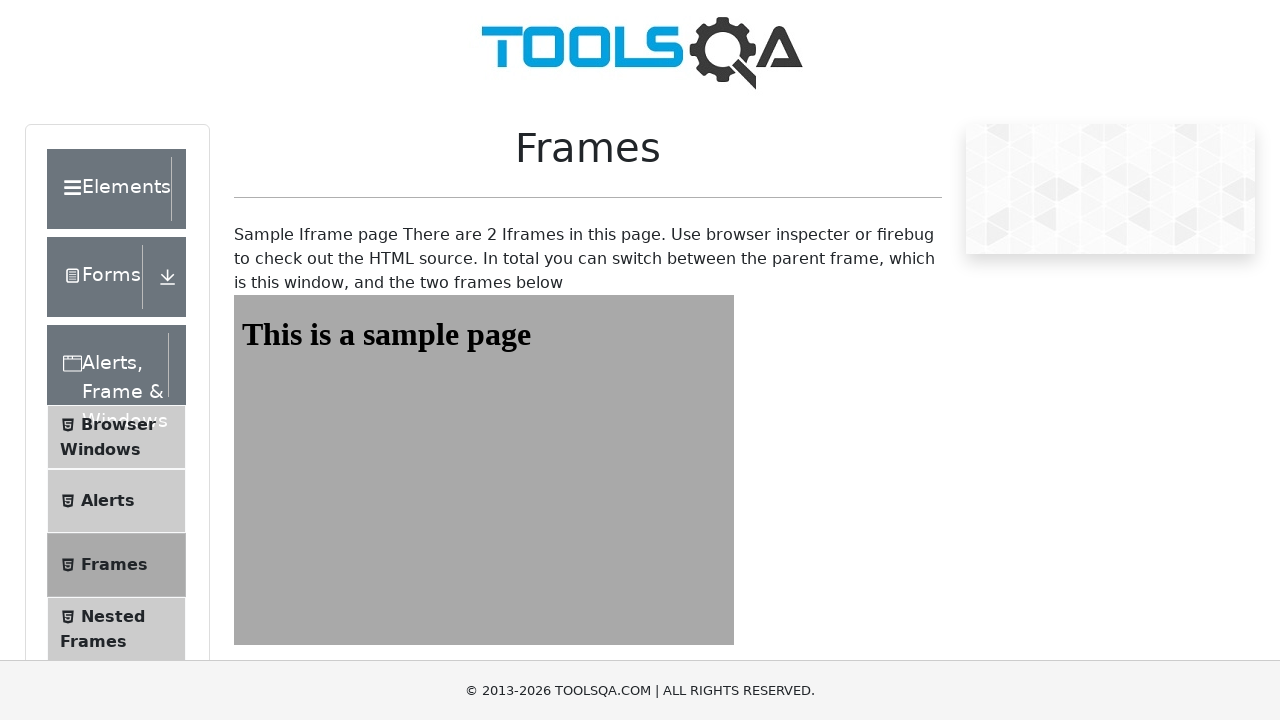

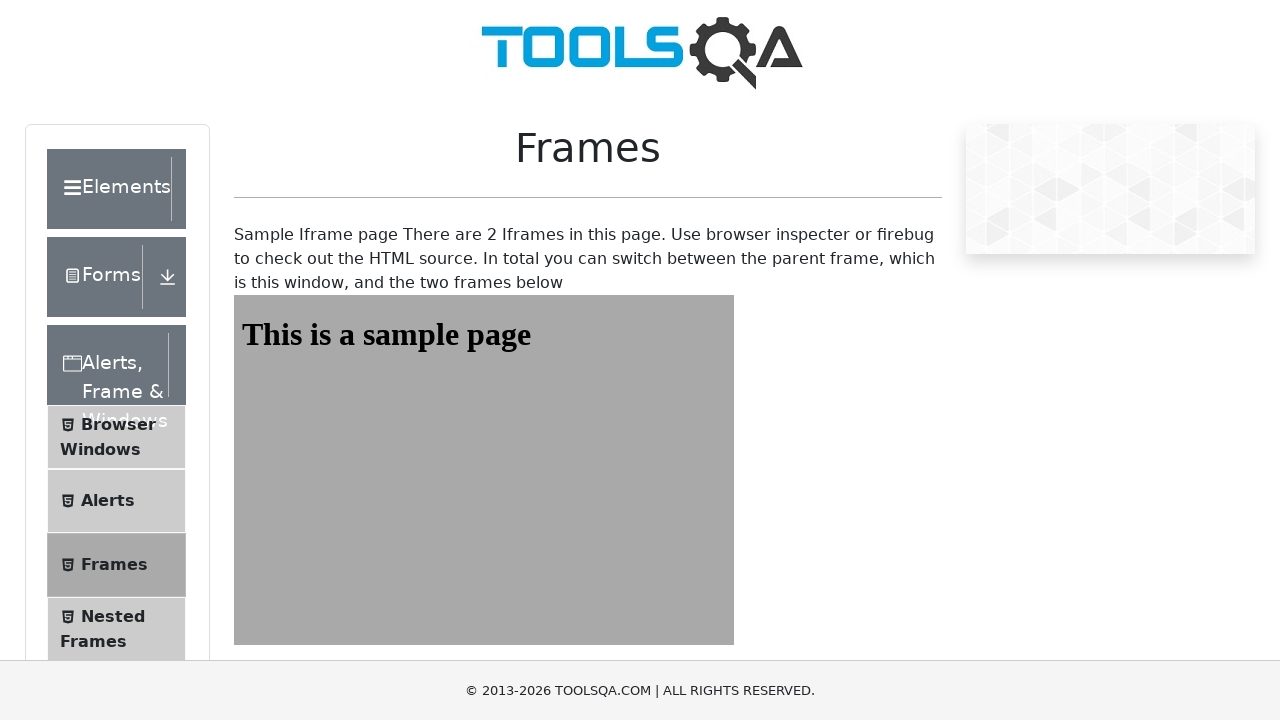